Tests the Wikipedia search widget on a practice site by searching for "Selenium", clicking on search results to open multiple windows, then switching between windows and closing specific ones based on their titles.

Starting URL: https://testautomationpractice.blogspot.com/

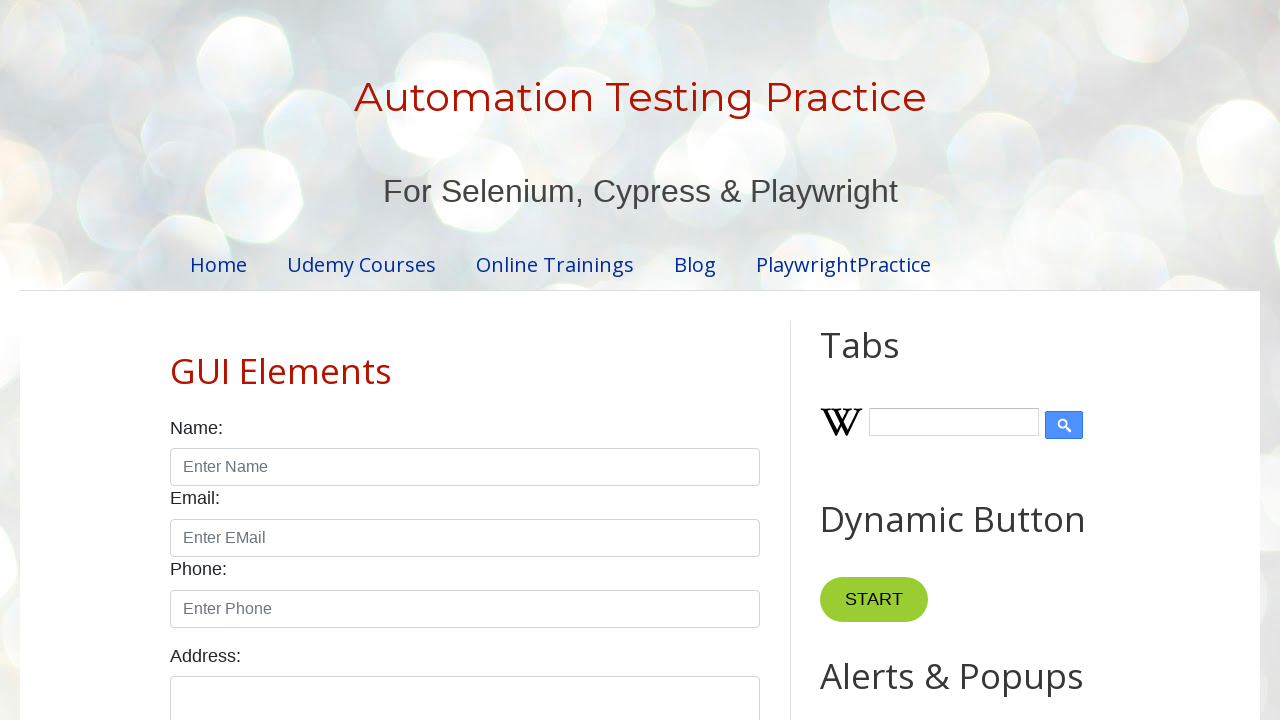

Filled Wikipedia search input with 'Selenium' on #Wikipedia1_wikipedia-search-input
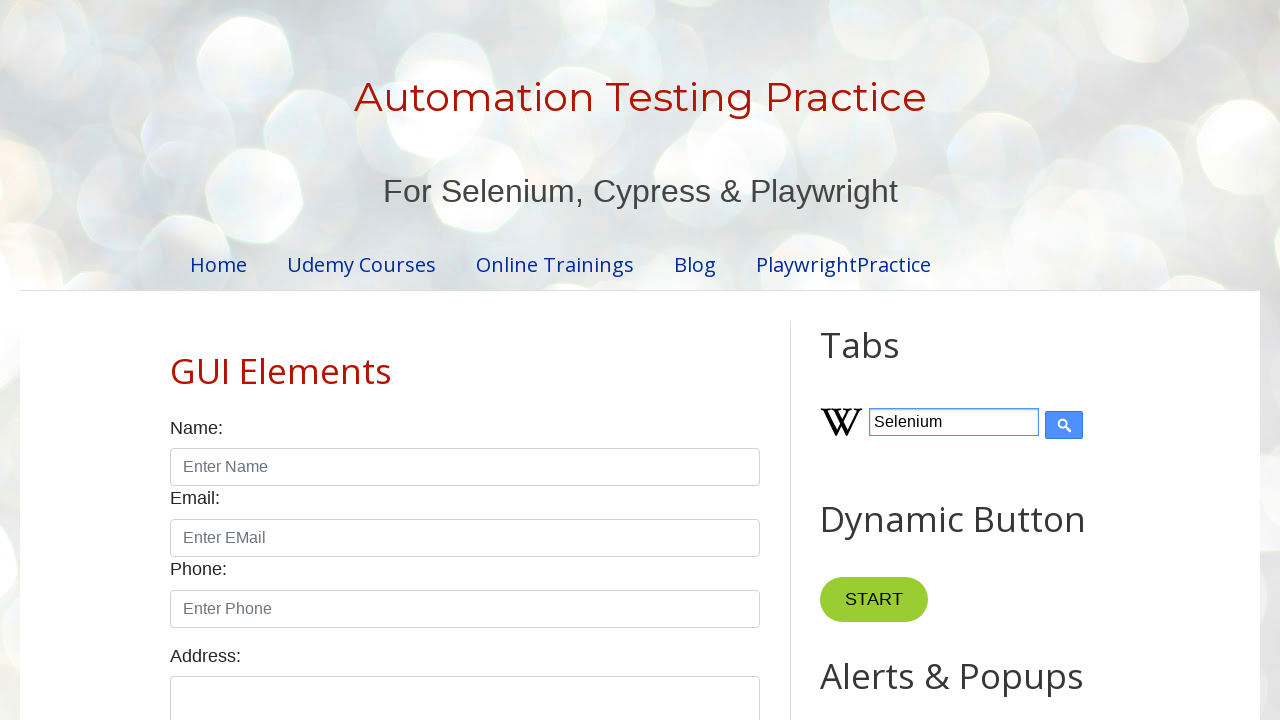

Clicked Wikipedia search button at (1064, 425) on .wikipedia-search-button
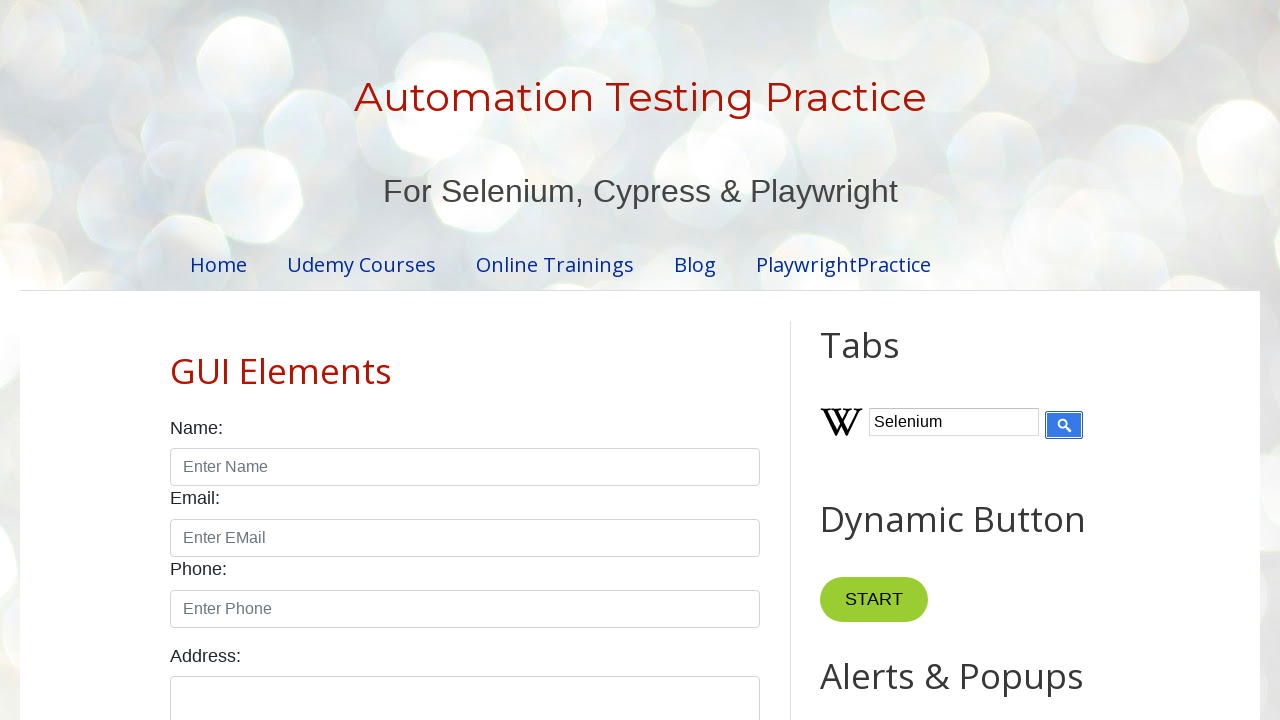

Waited for search results to load
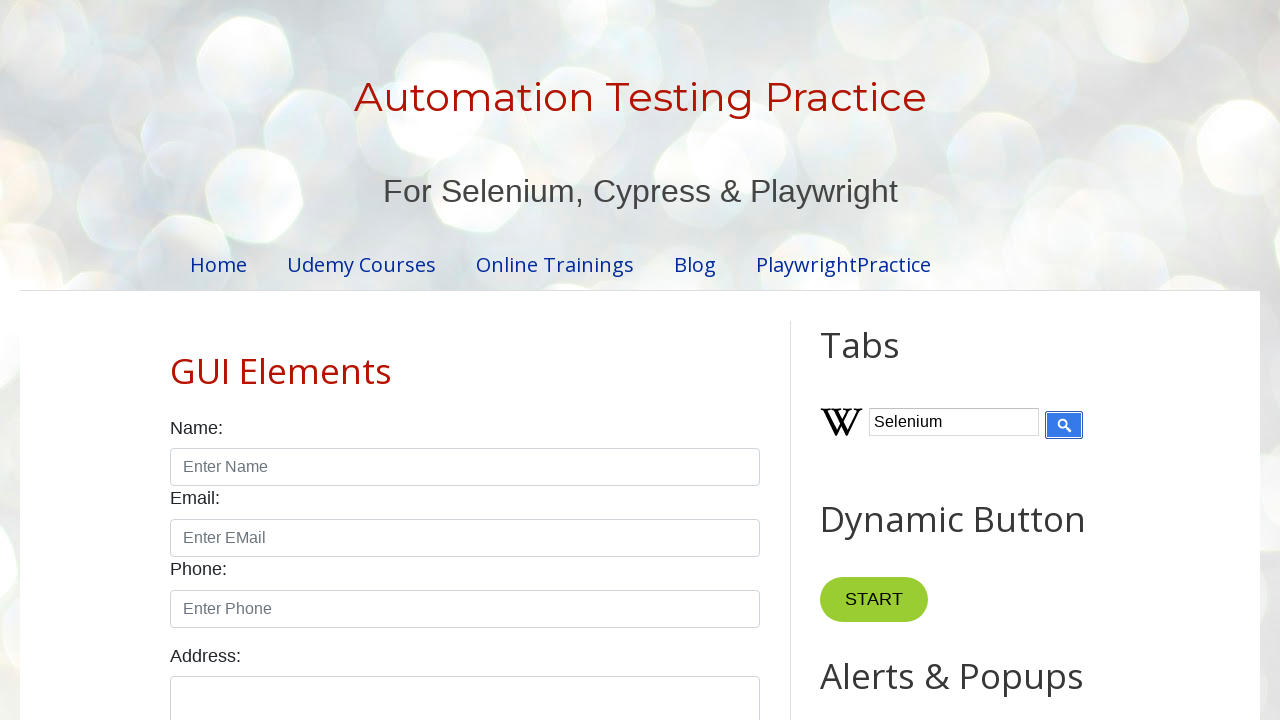

Retrieved 0 search result links
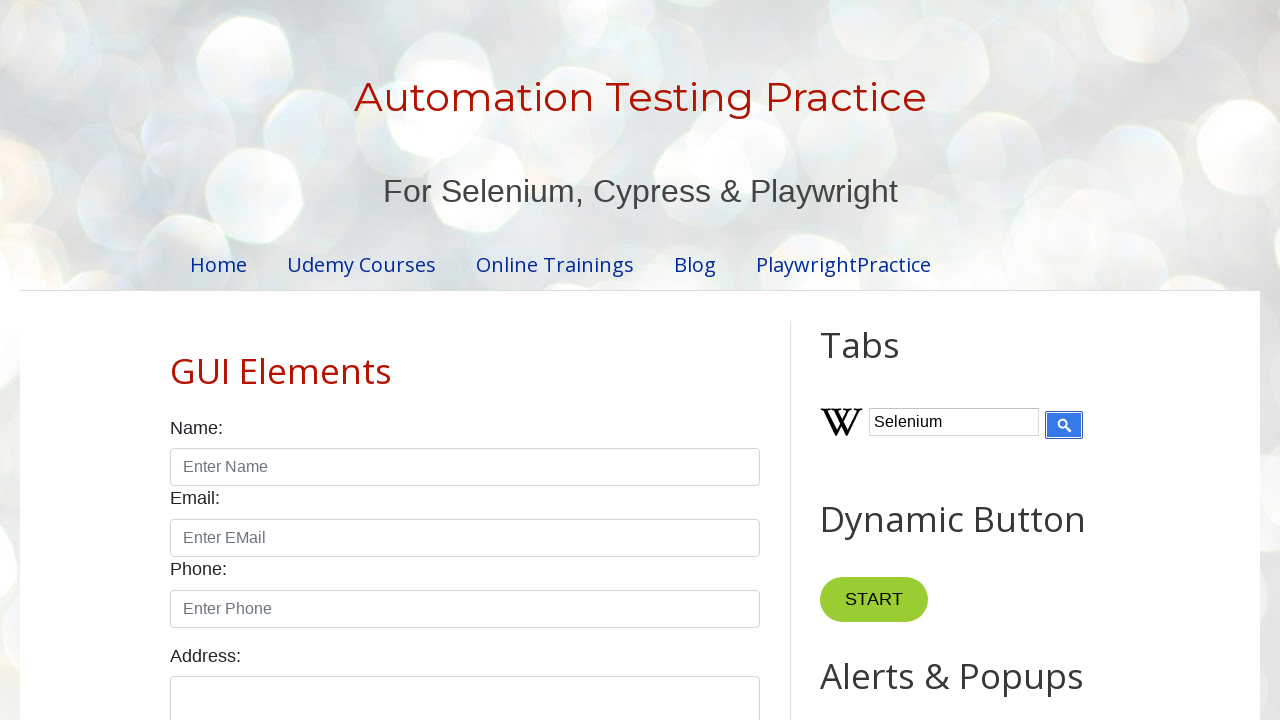

Waited for new windows to open
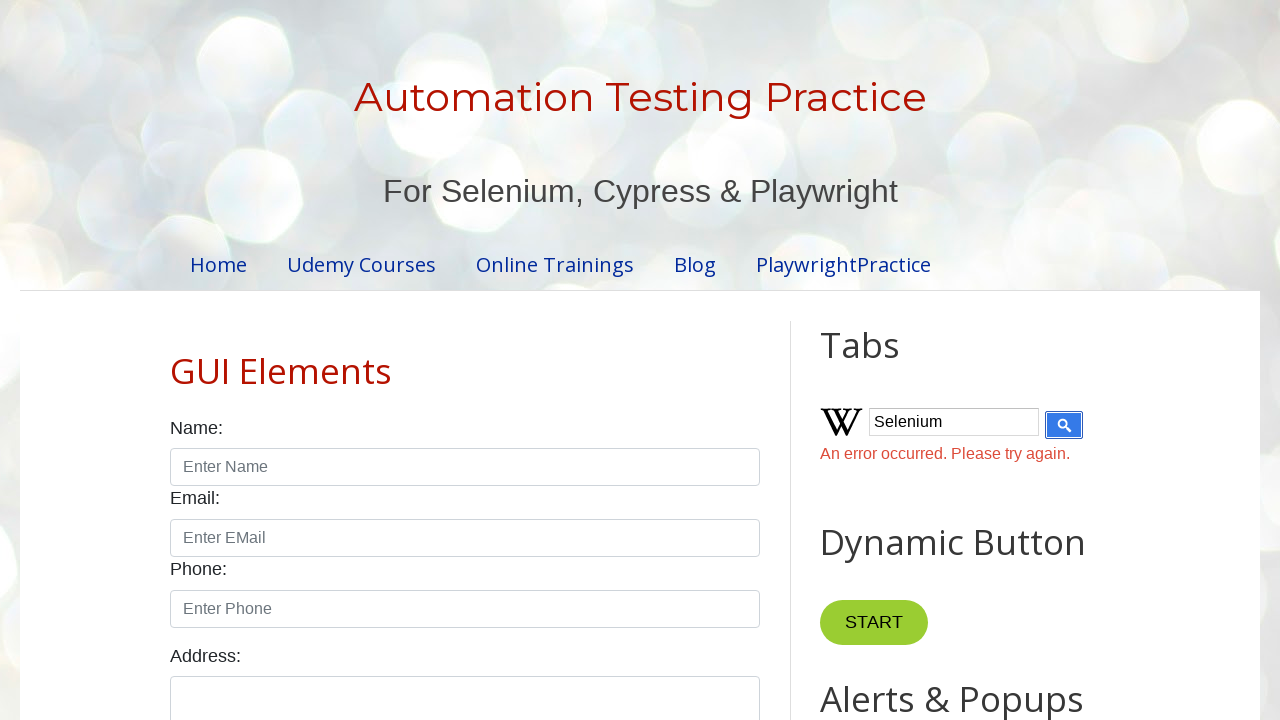

Retrieved 1 total pages/windows from context
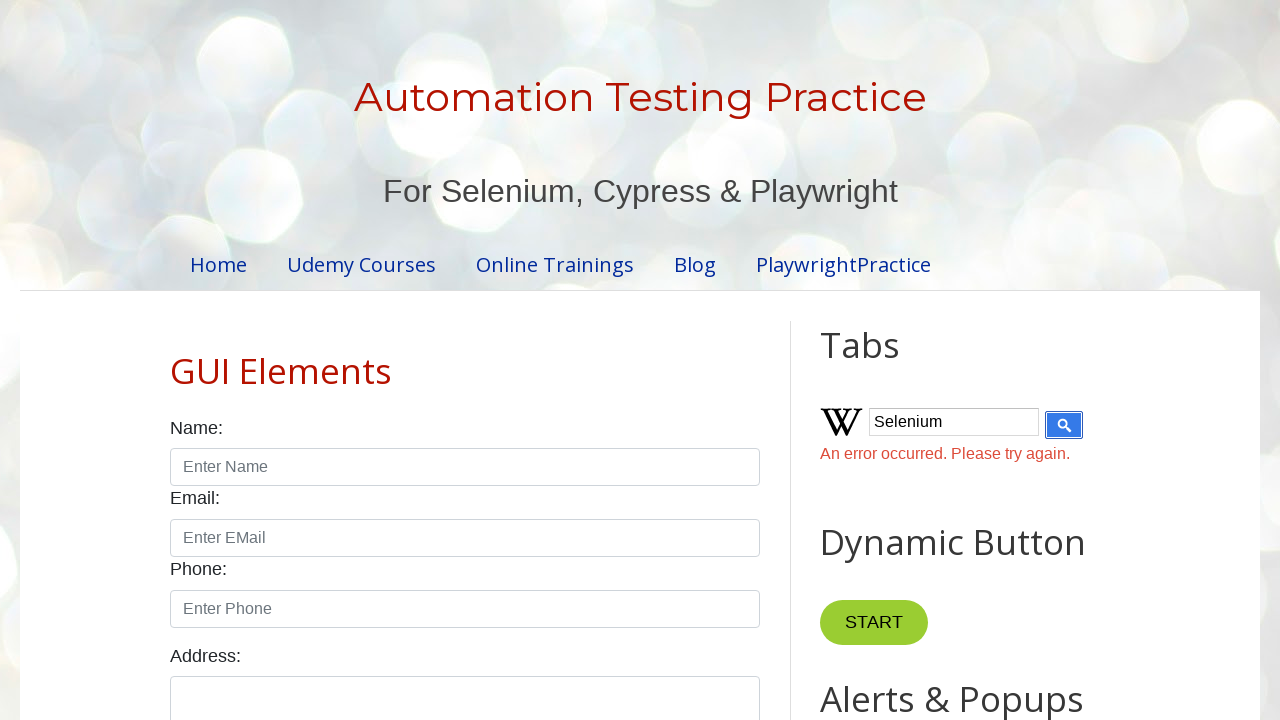

Checked window title: 'Automation Testing Practice'
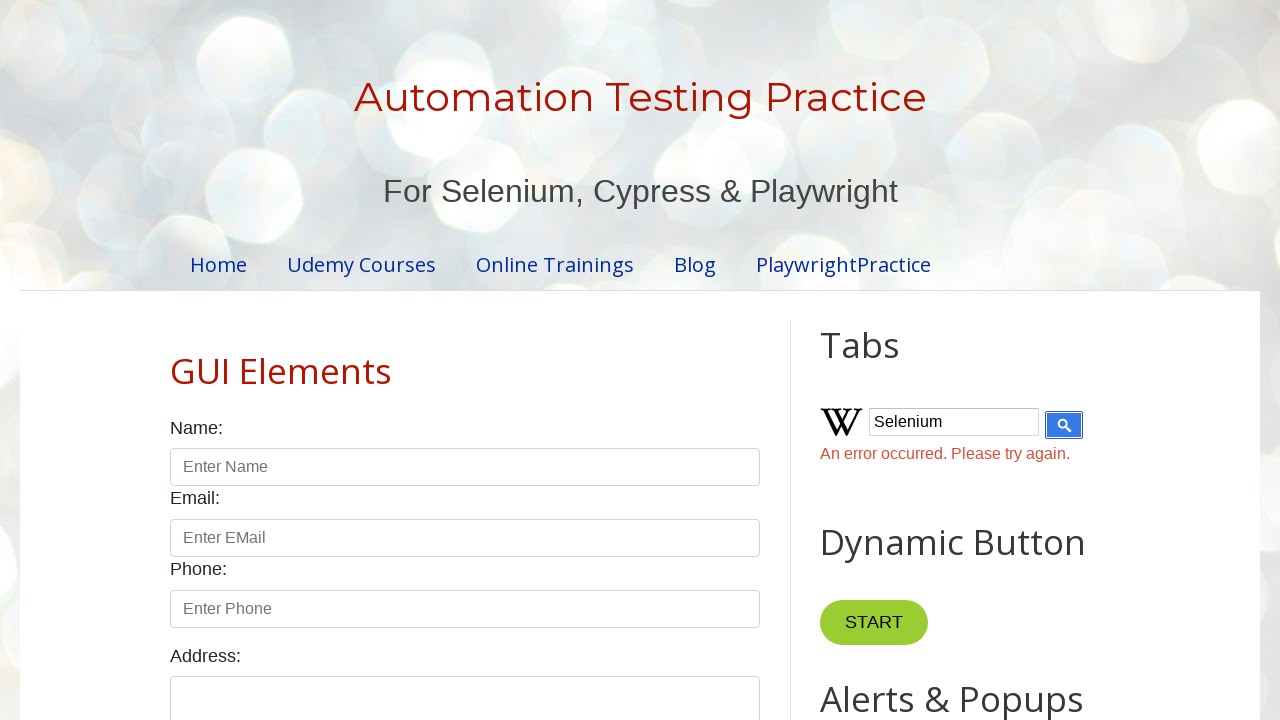

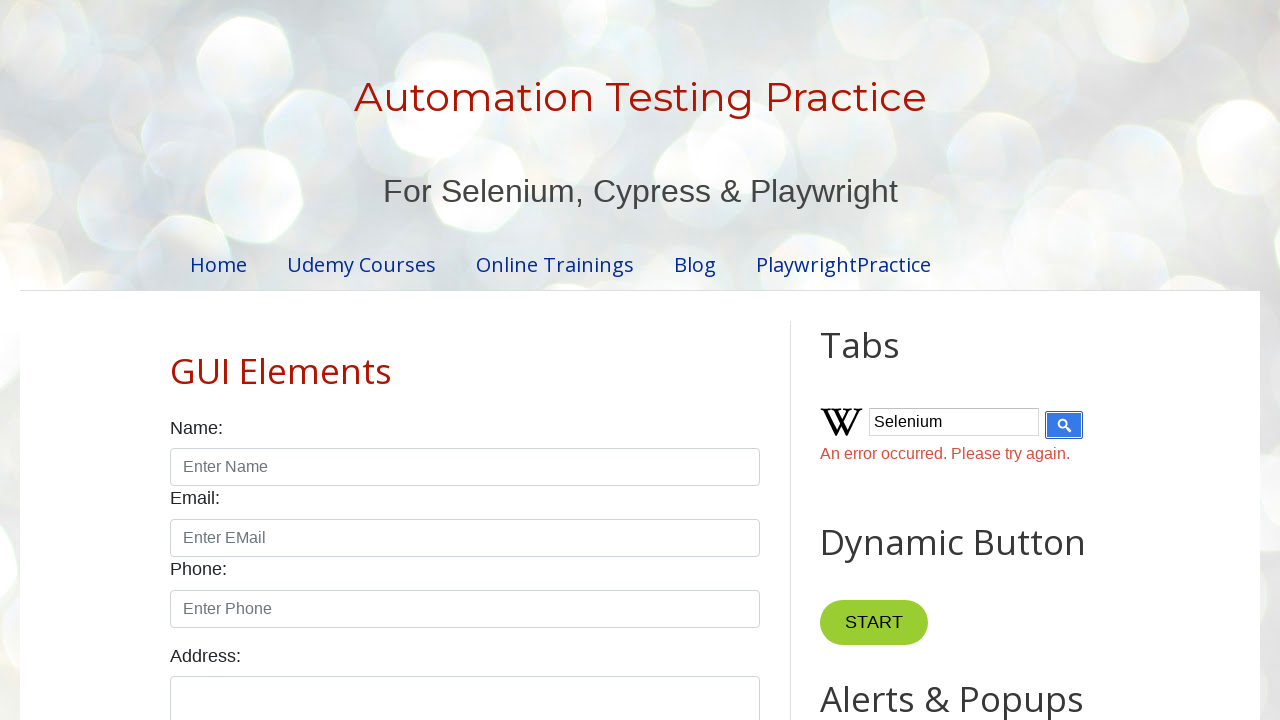